Tests prompt alert functionality by clicking a button to trigger an alert, entering text into the prompt, and accepting it

Starting URL: https://www.automationtestinginsider.com/2019/08/textarea-textarea-element-defines-multi.html

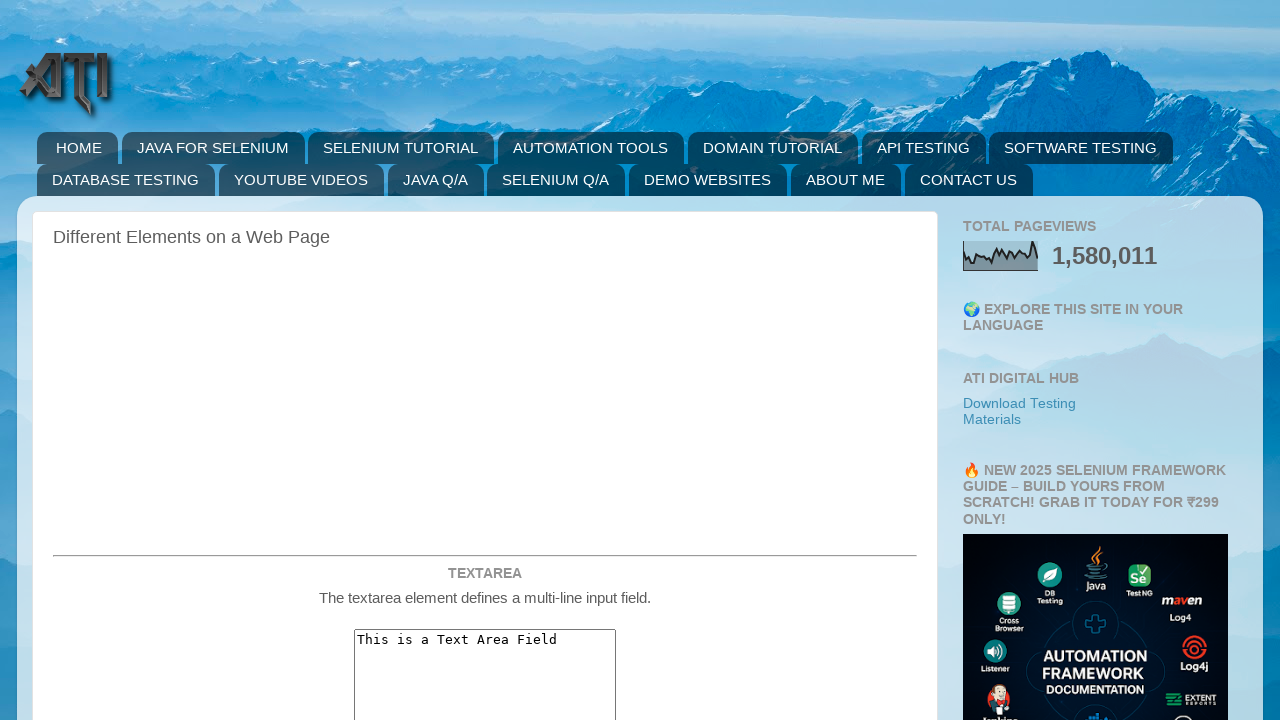

Navigated to automation testing page with prompt alert demo
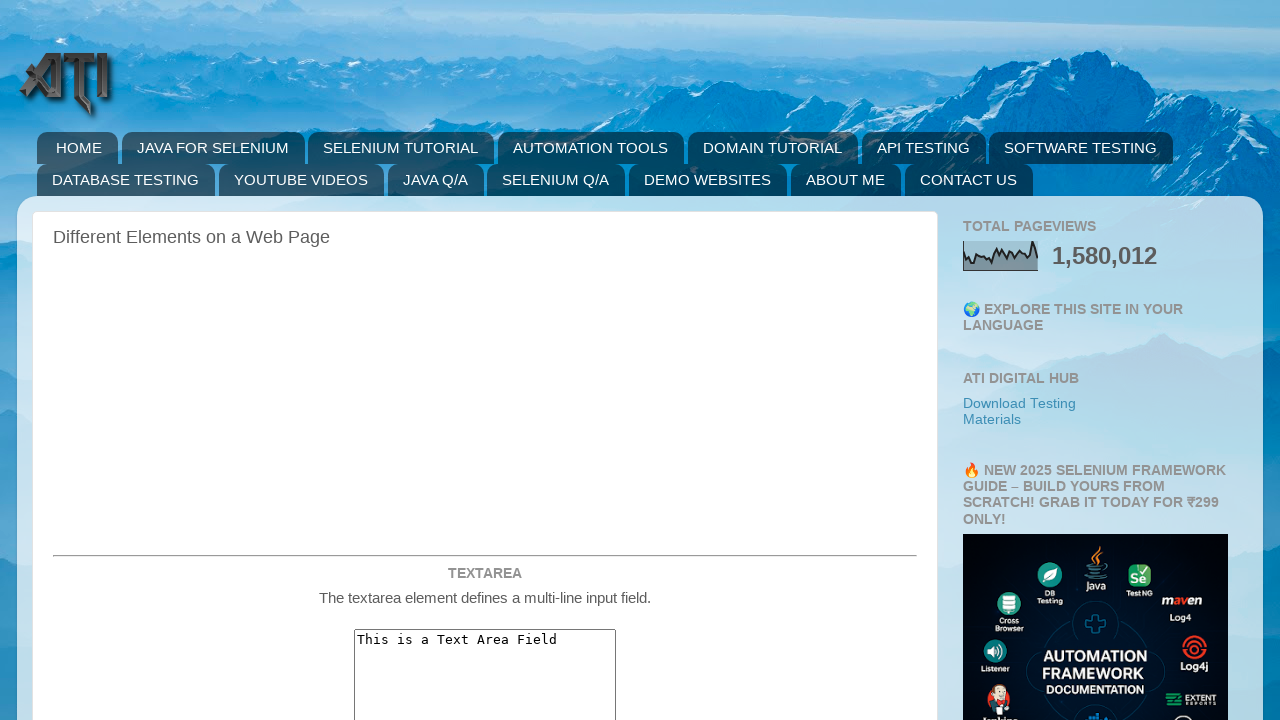

Clicked prompt alert button at (485, 361) on #promptAlert
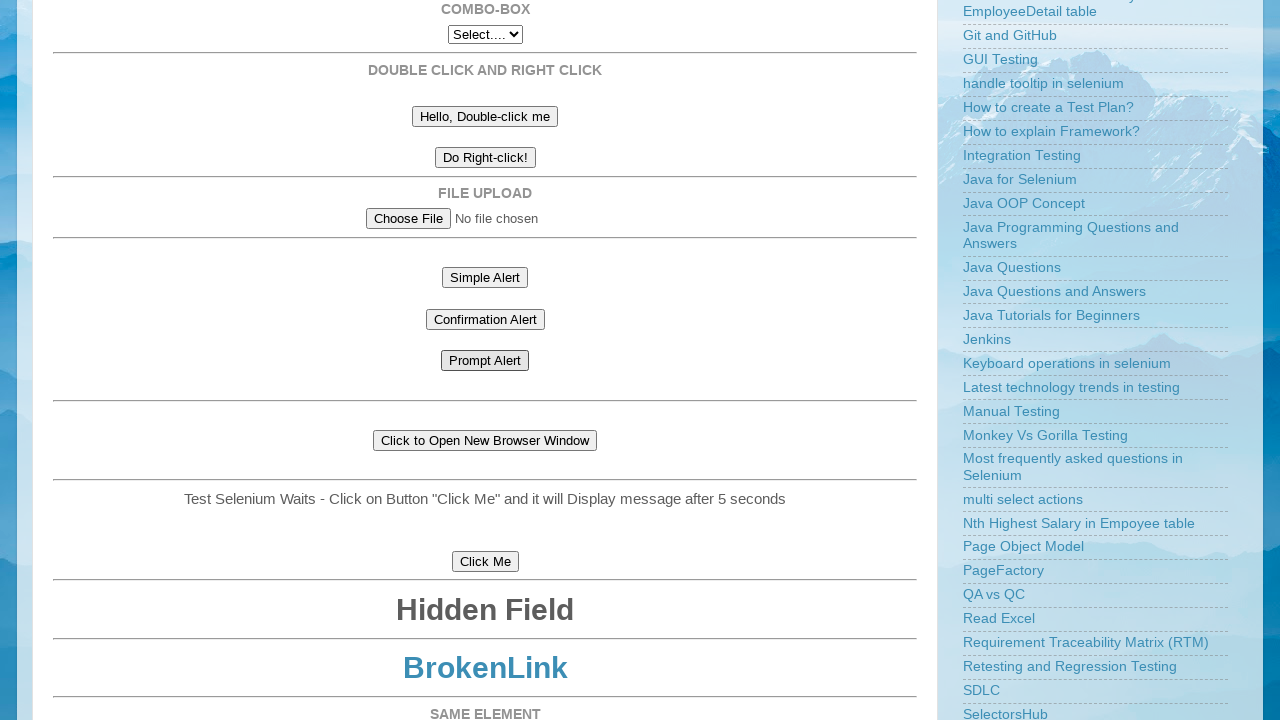

Set up dialog handler to accept prompt with 'Yes'
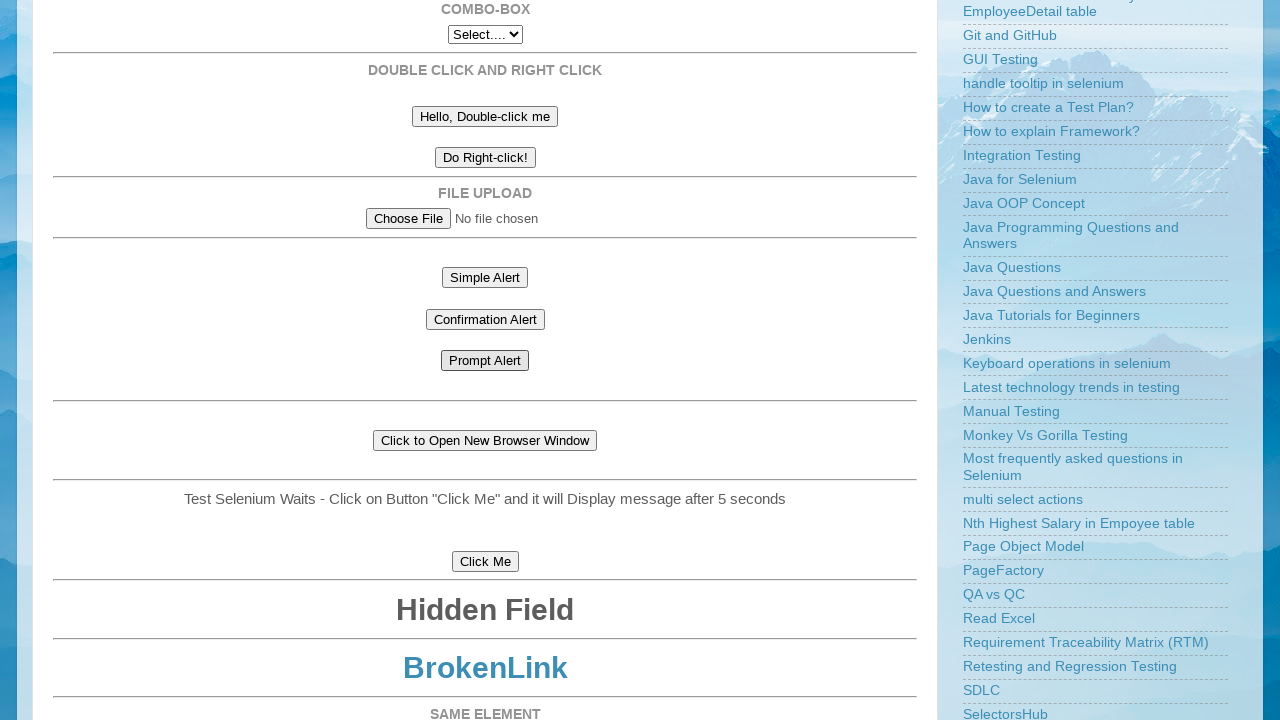

Clicked prompt alert button to trigger and accept the dialog at (485, 361) on #promptAlert
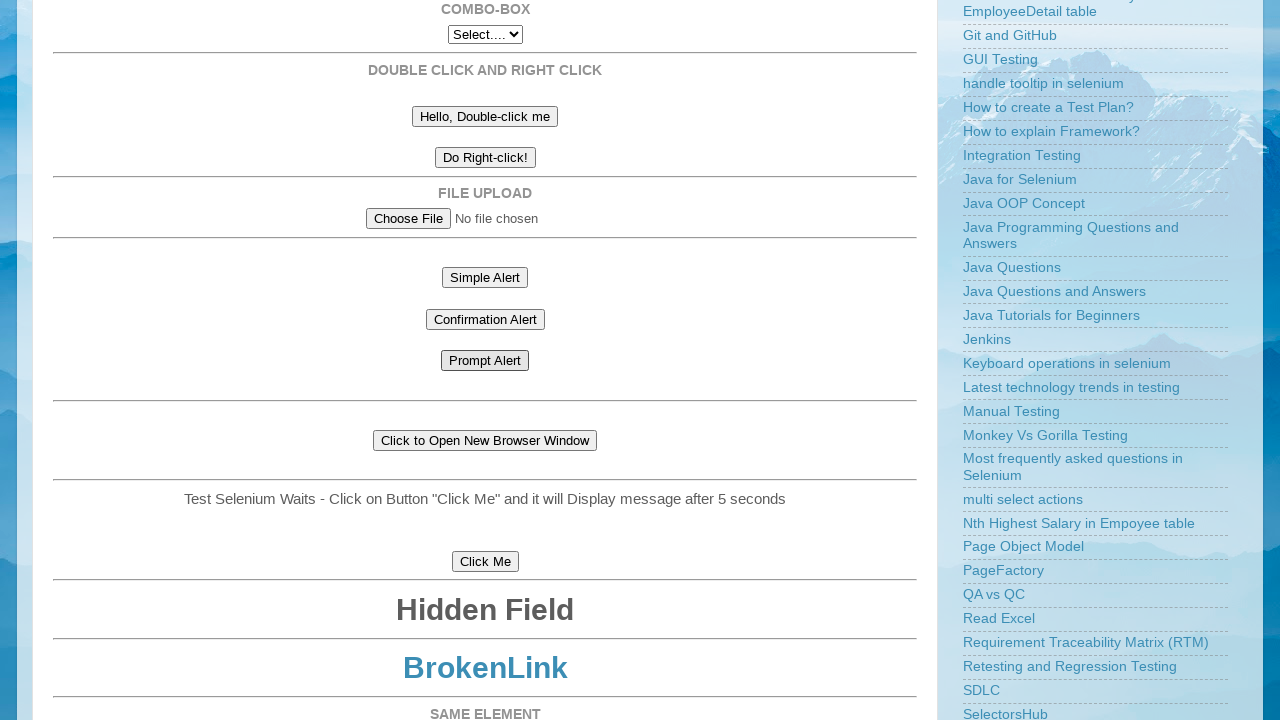

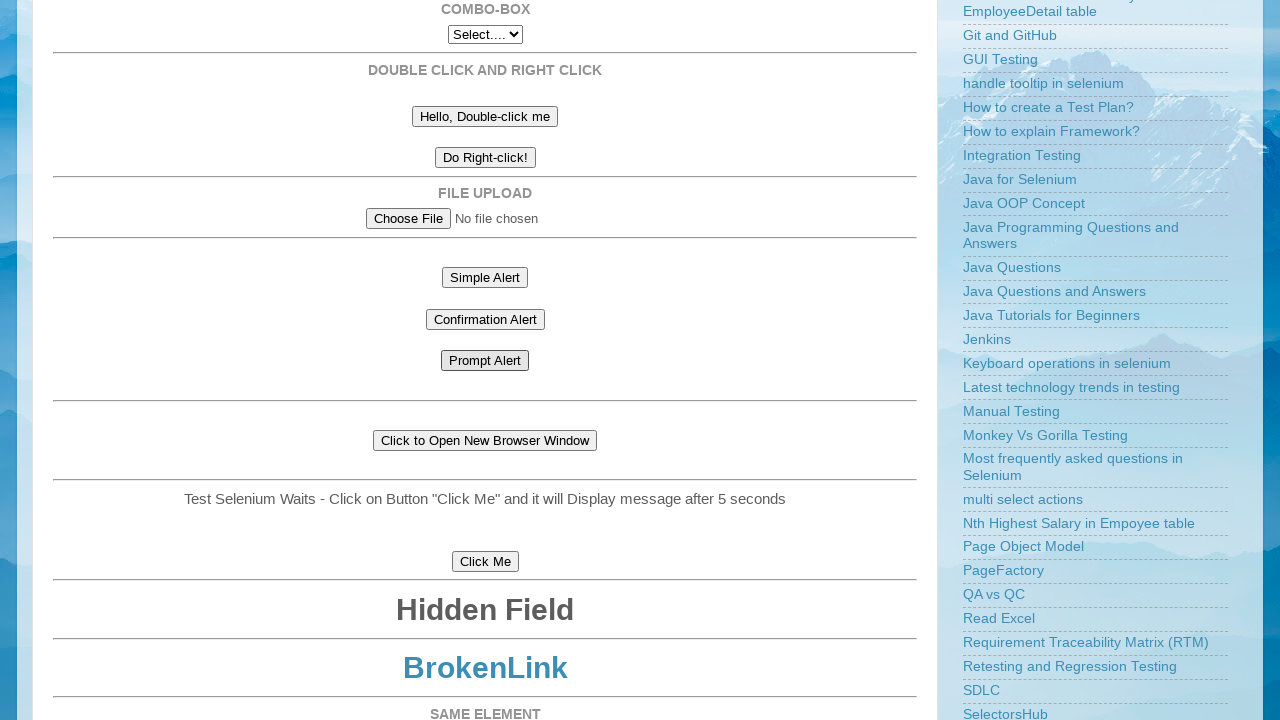